Tests clicking a reveal button to show a hidden input field, waiting with custom polling options, then typing text into it

Starting URL: https://www.selenium.dev/selenium/web/dynamic.html

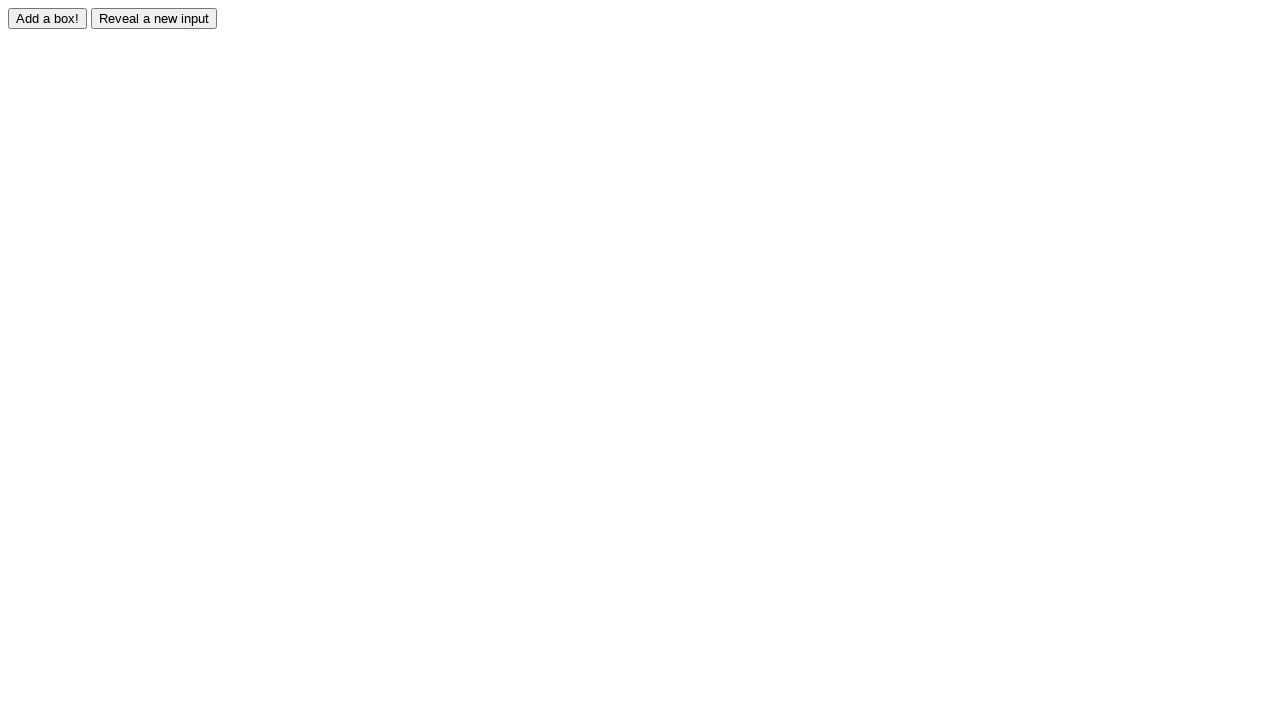

Clicked reveal button to show hidden input field at (154, 18) on #reveal
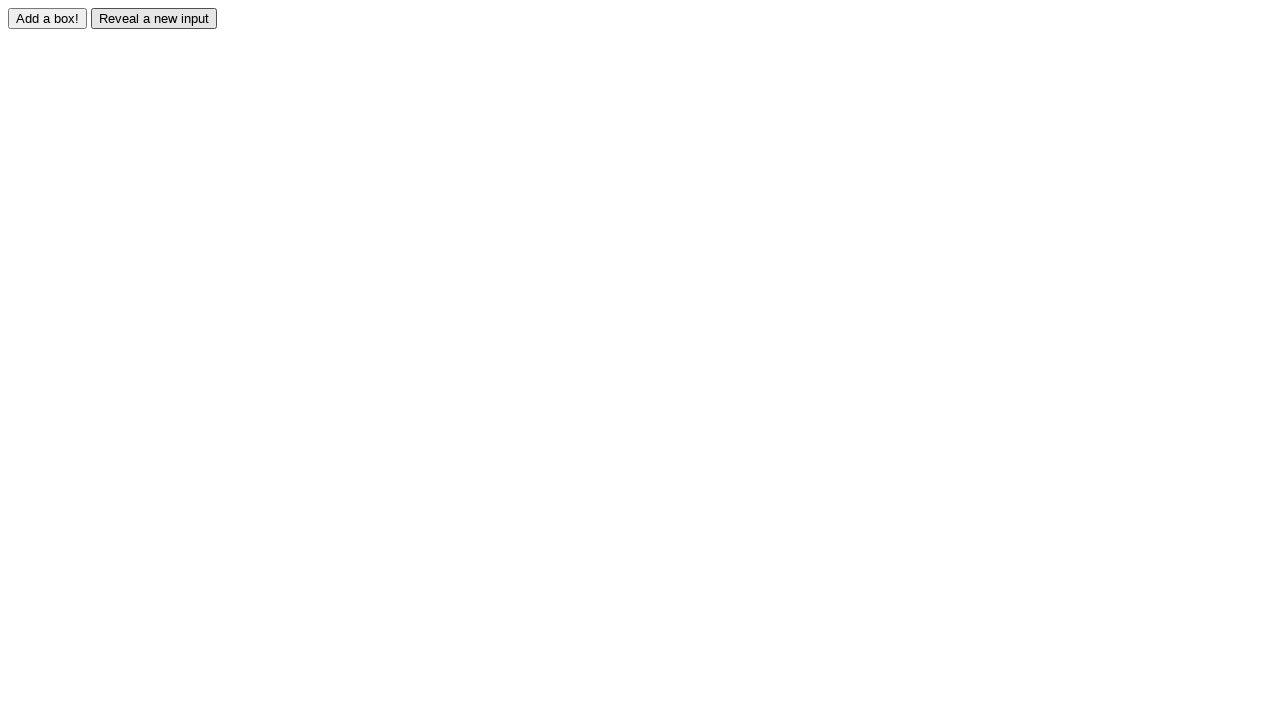

Waited for revealed input field to become visible with custom timeout
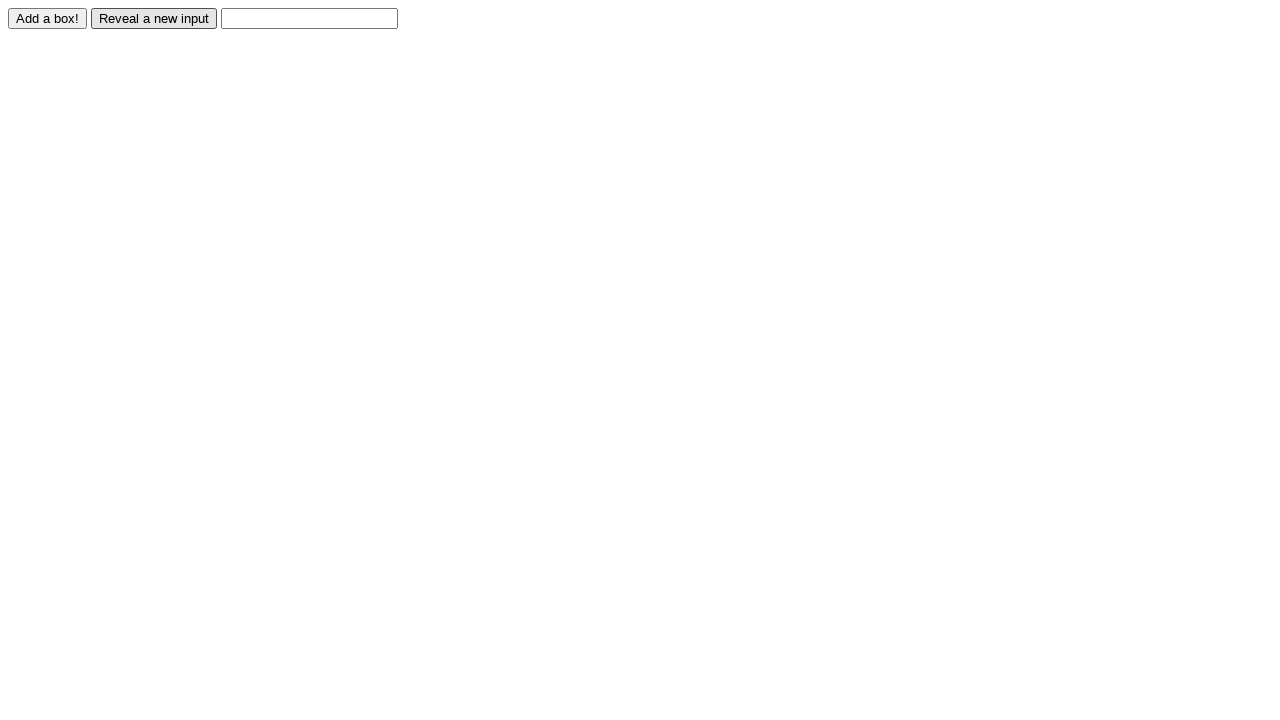

Typed 'Displayed' into the revealed input field on #revealed
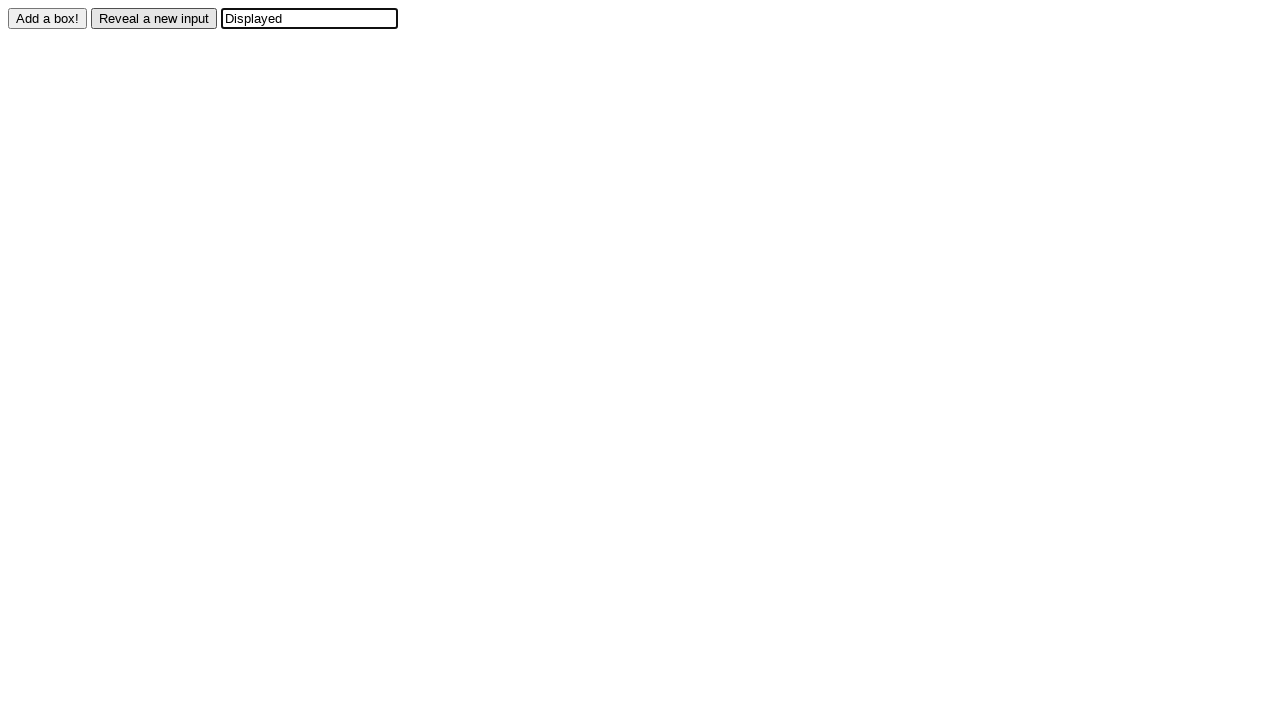

Verified input value equals 'Displayed'
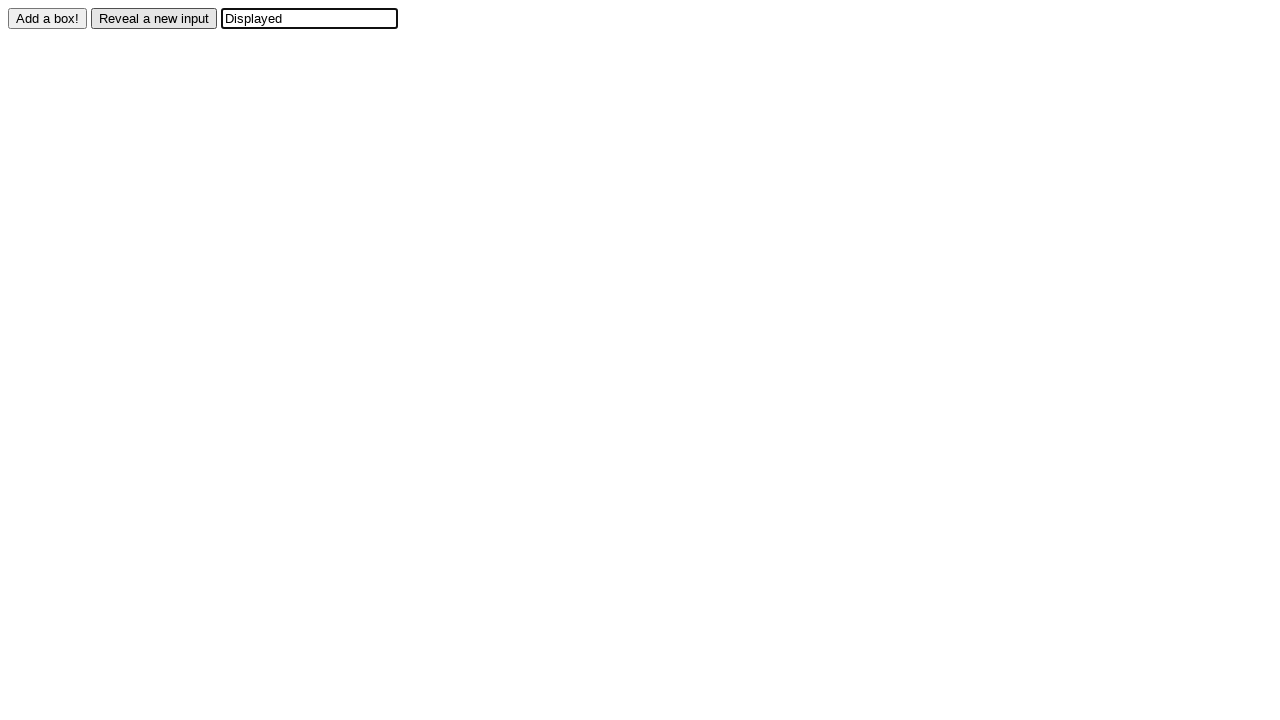

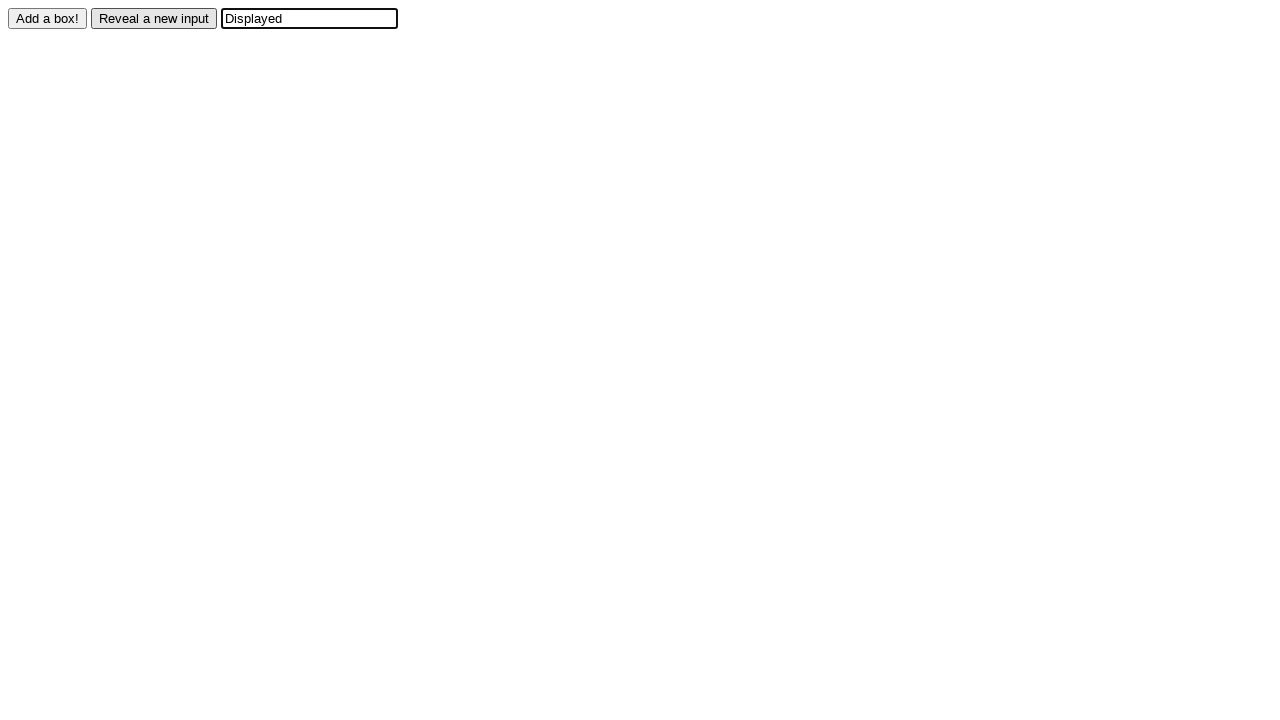